Sets a custom viewport size and navigates to the practice page to verify the page renders at the specified dimensions.

Starting URL: https://practice.cydeo.com/

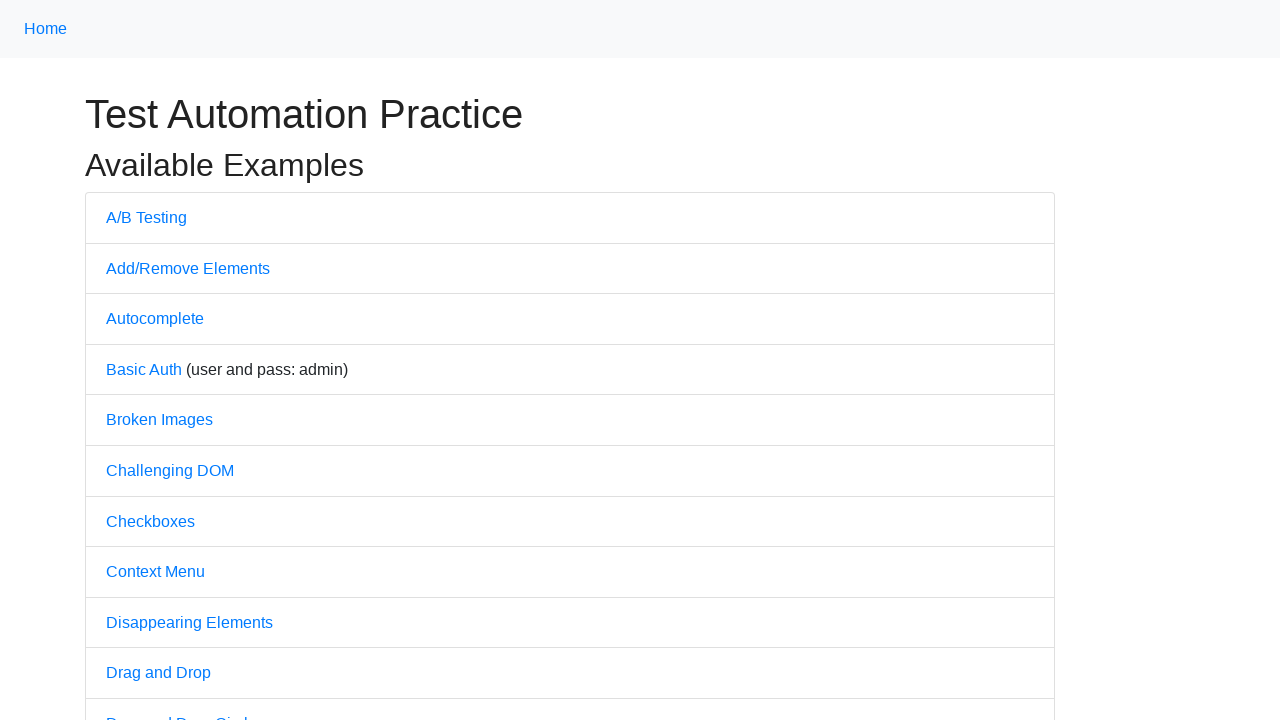

Set viewport size to 1850x1080 pixels
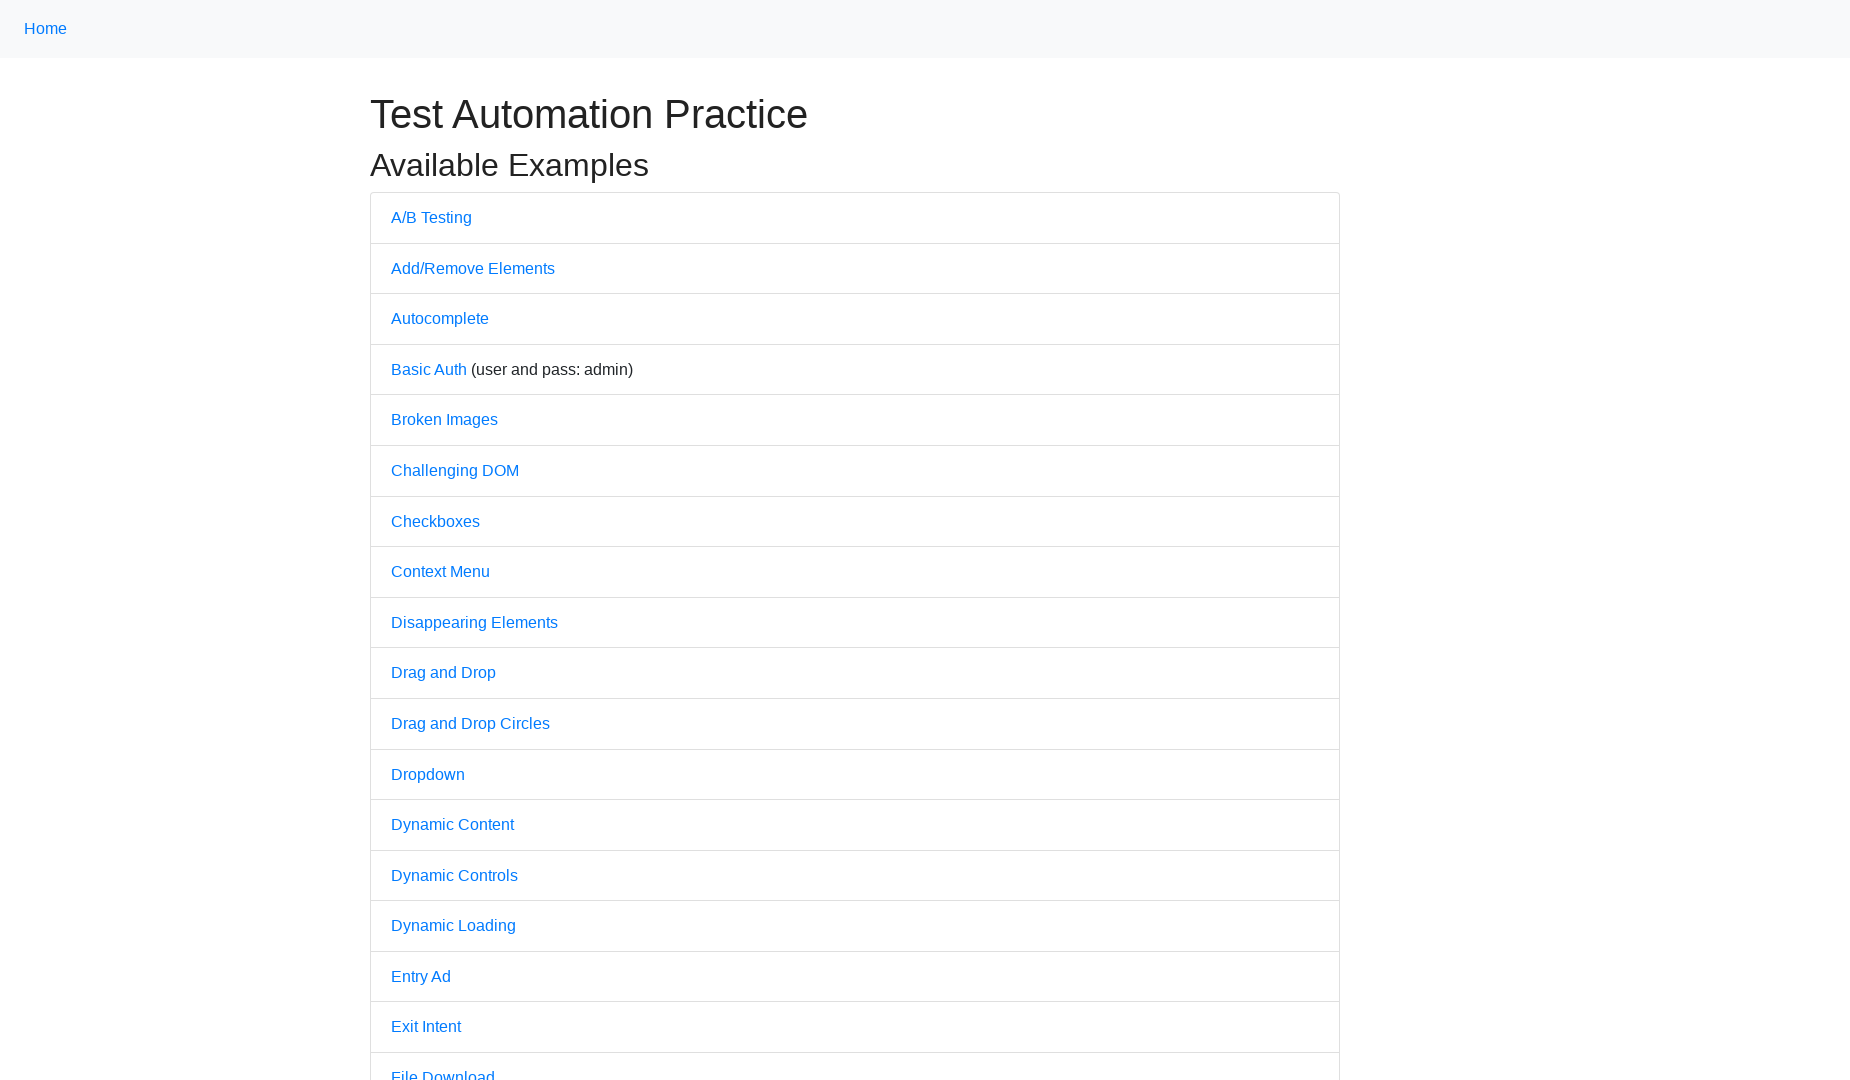

Reloaded page to apply new viewport dimensions
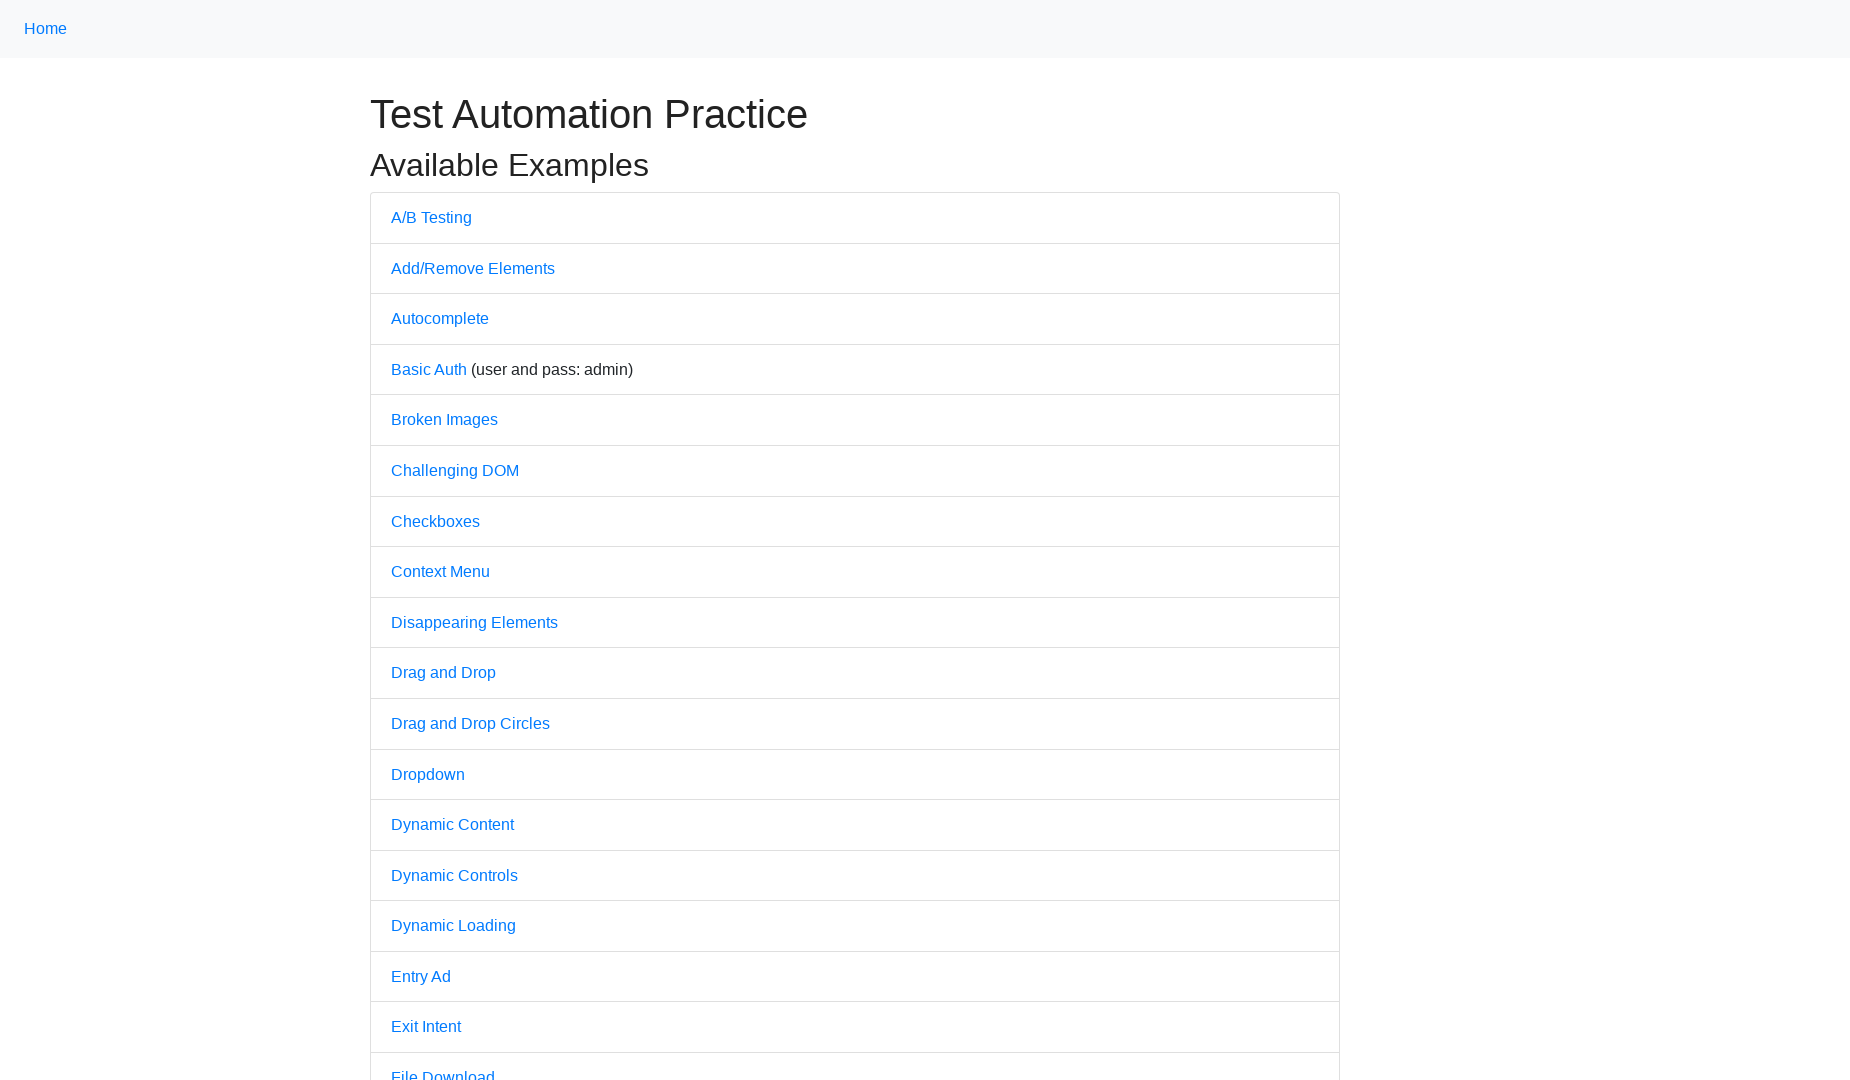

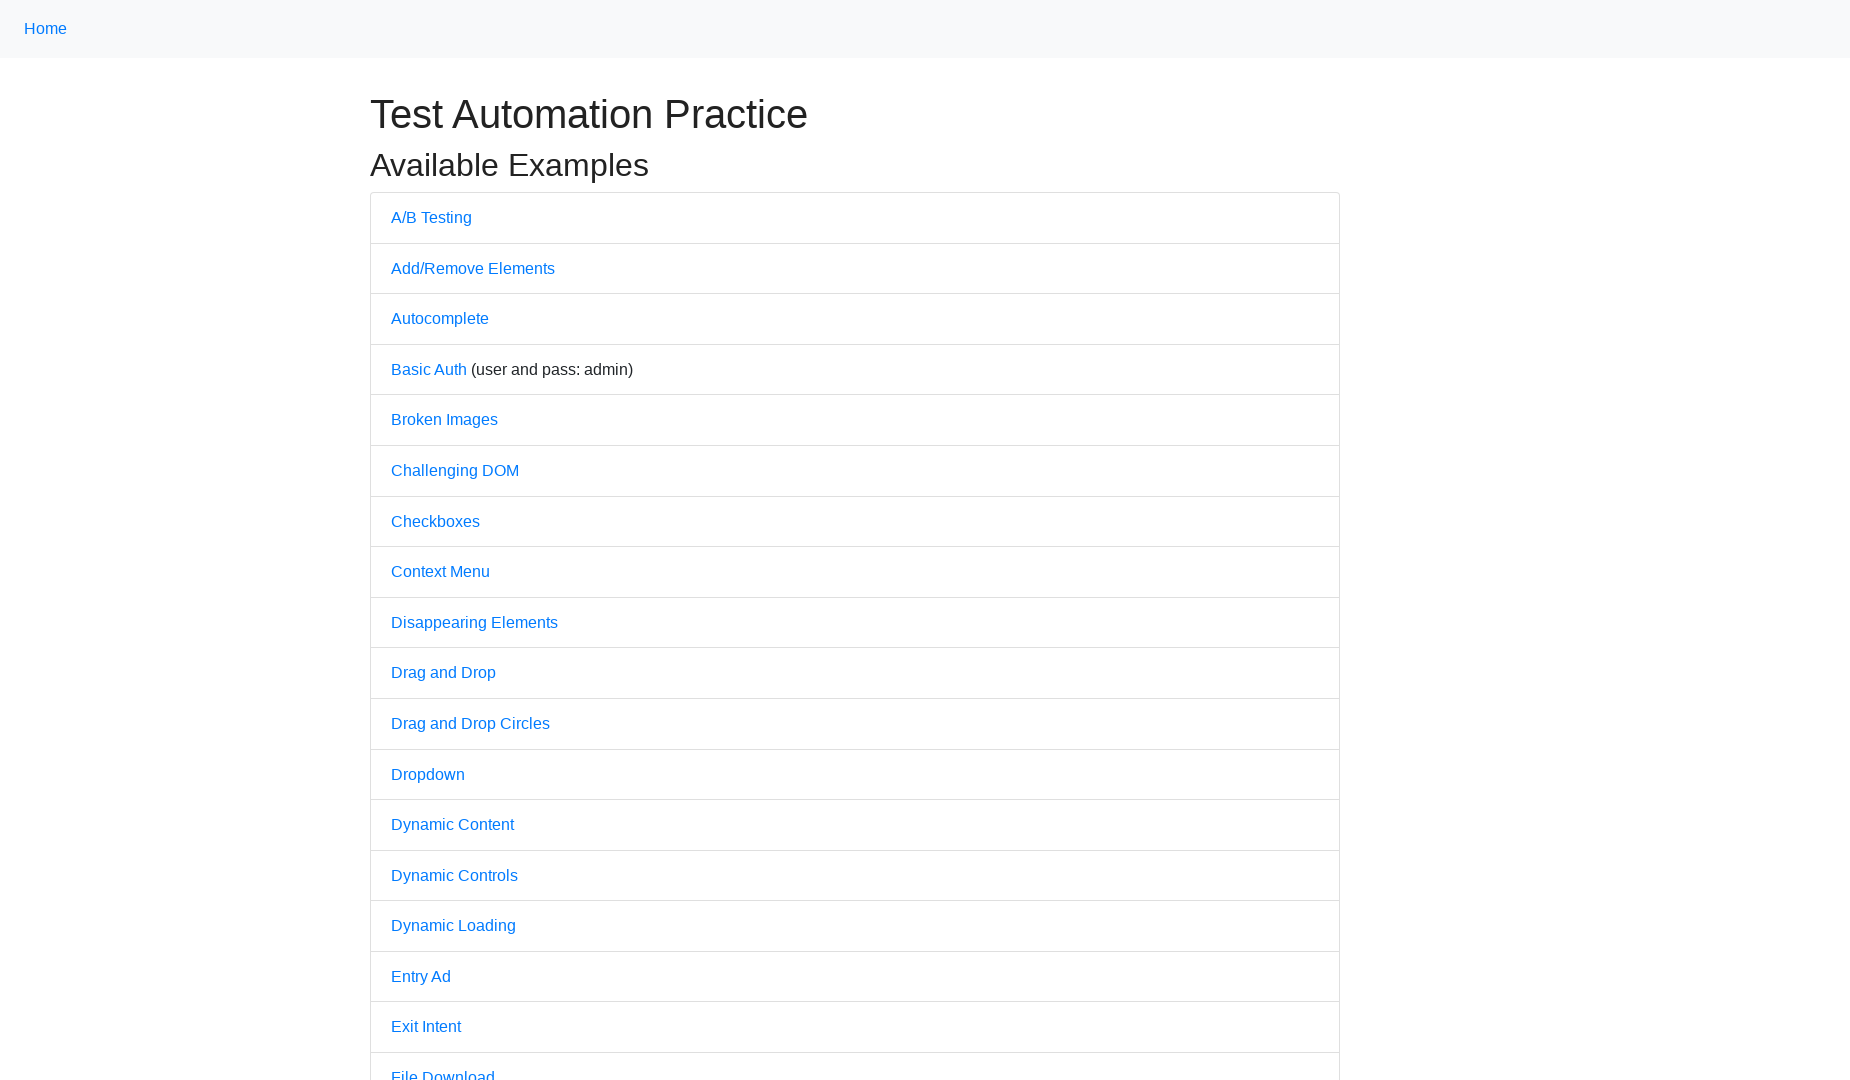